Tests window switching functionality by clicking a privacy policy link and switching between browser windows

Starting URL: http://zero.webappsecurity.com/

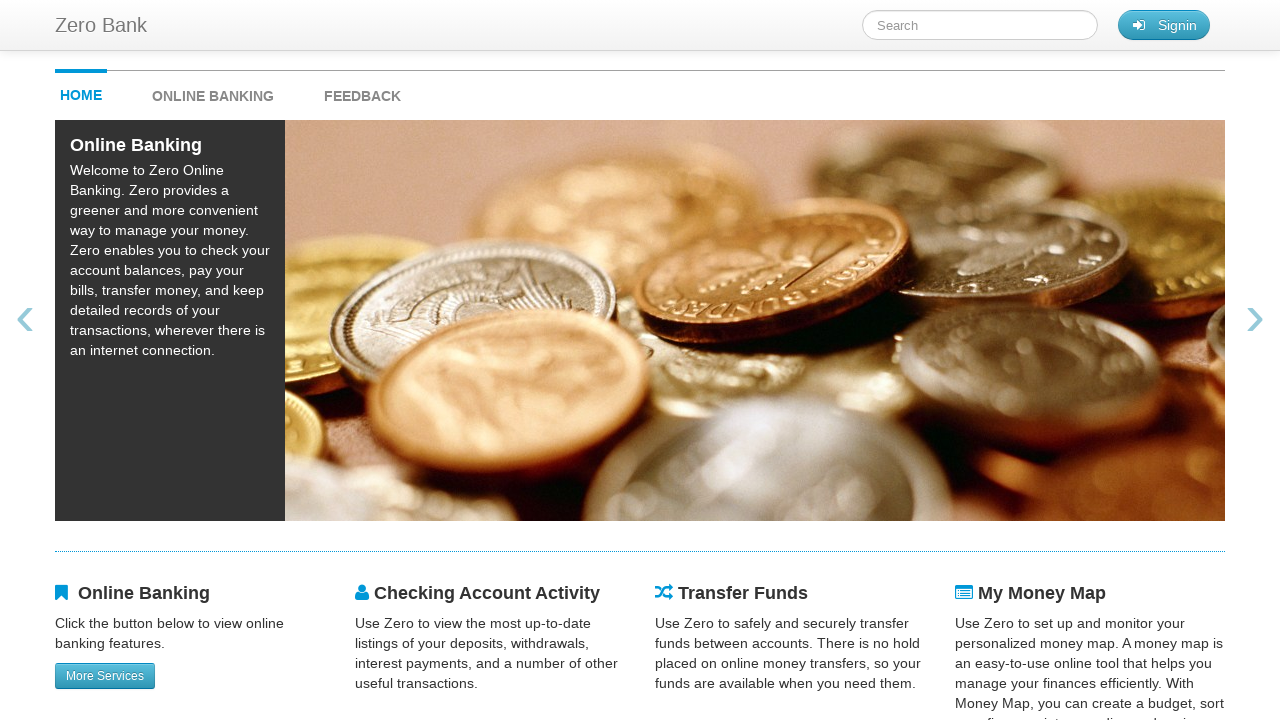

Clicked privacy policy link to open new window at (994, 619) on a[href*='microfocus.com/about/legal/#privacy']
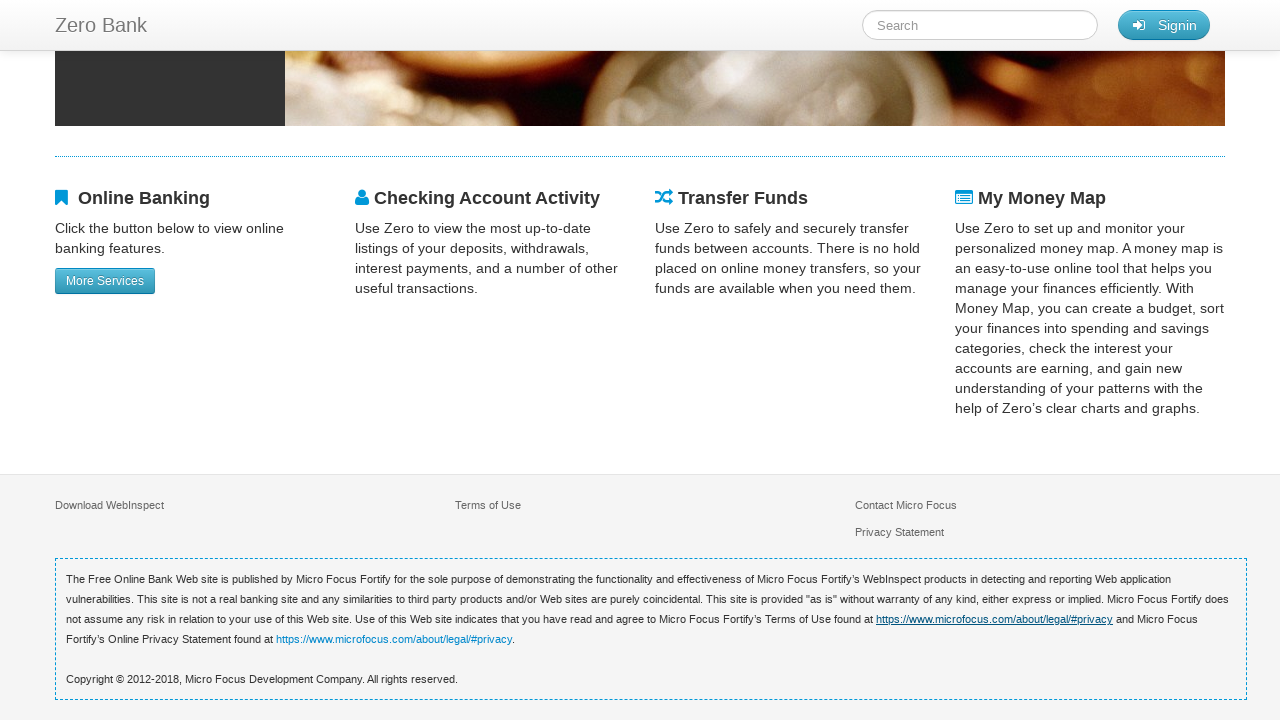

Waited for new page to open
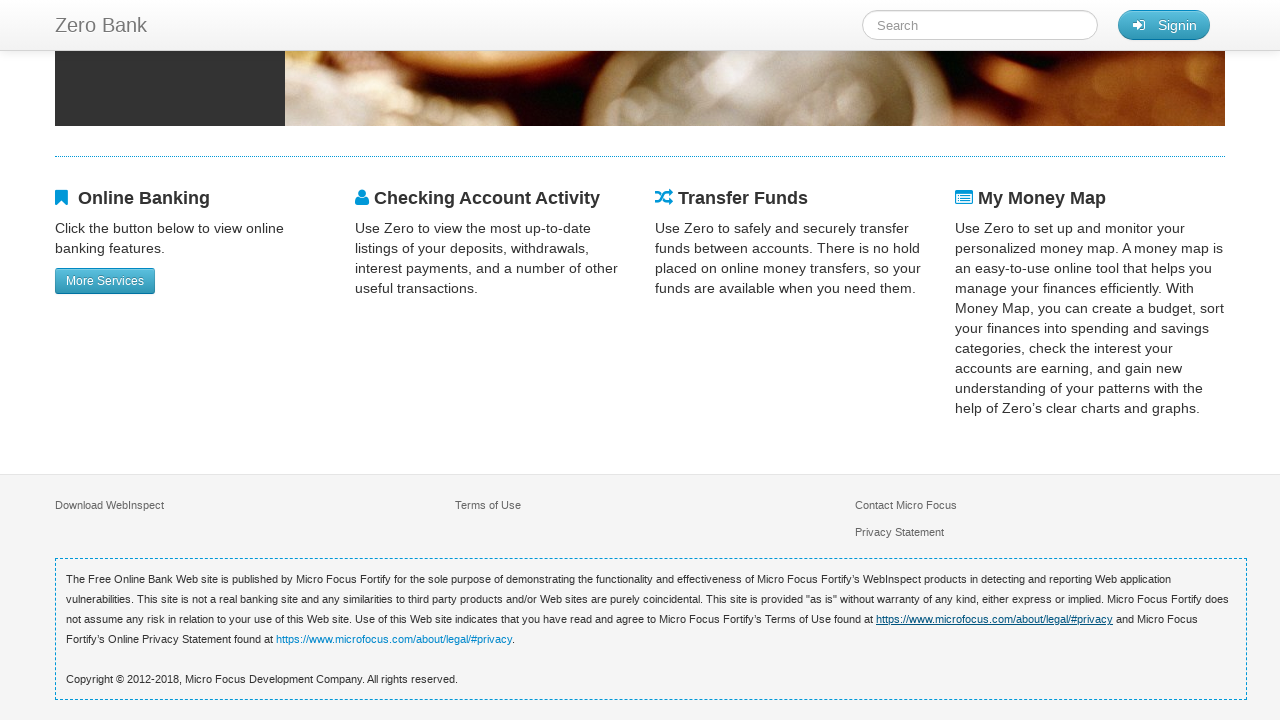

Retrieved all open browser windows/tabs
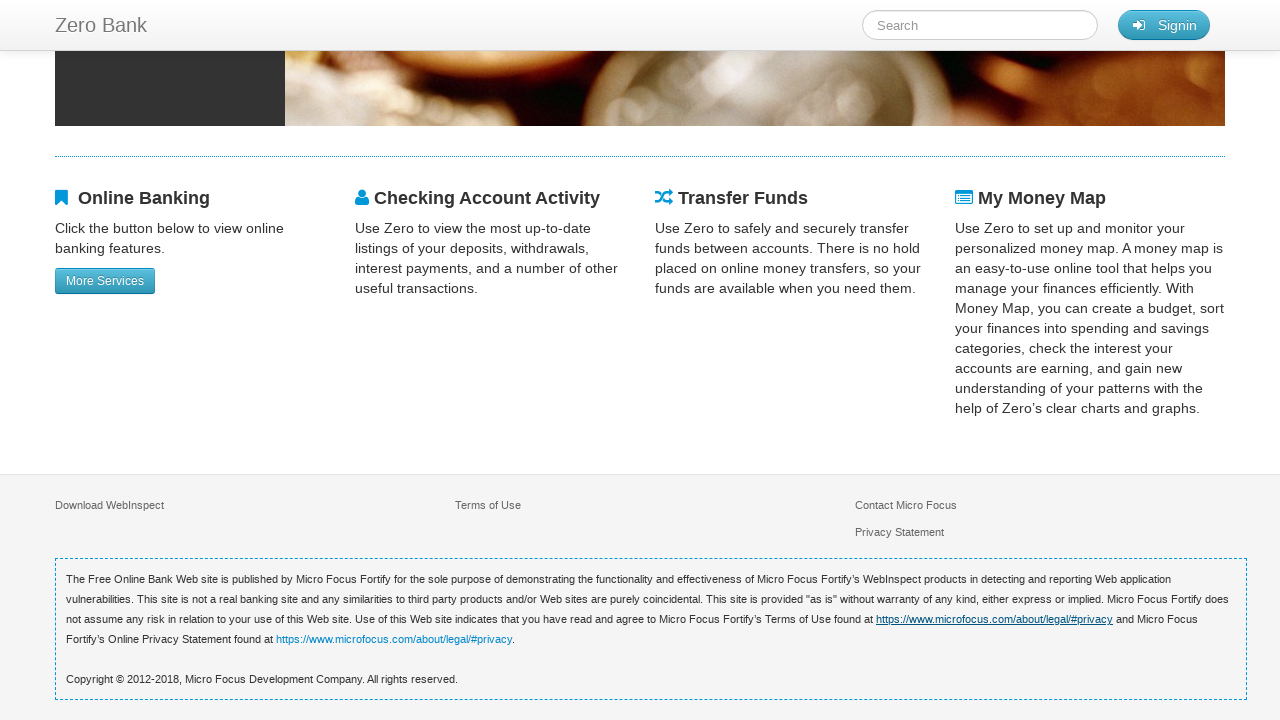

Brought browser window to front
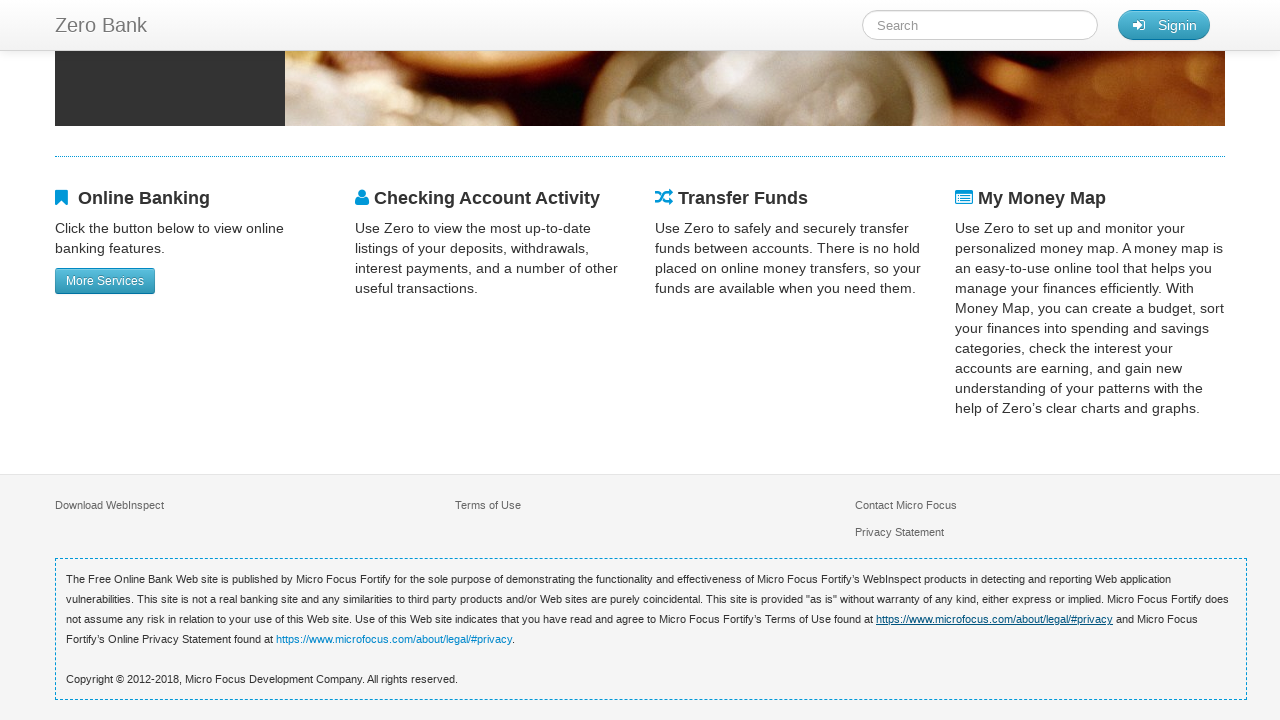

Waited for window to be fully displayed
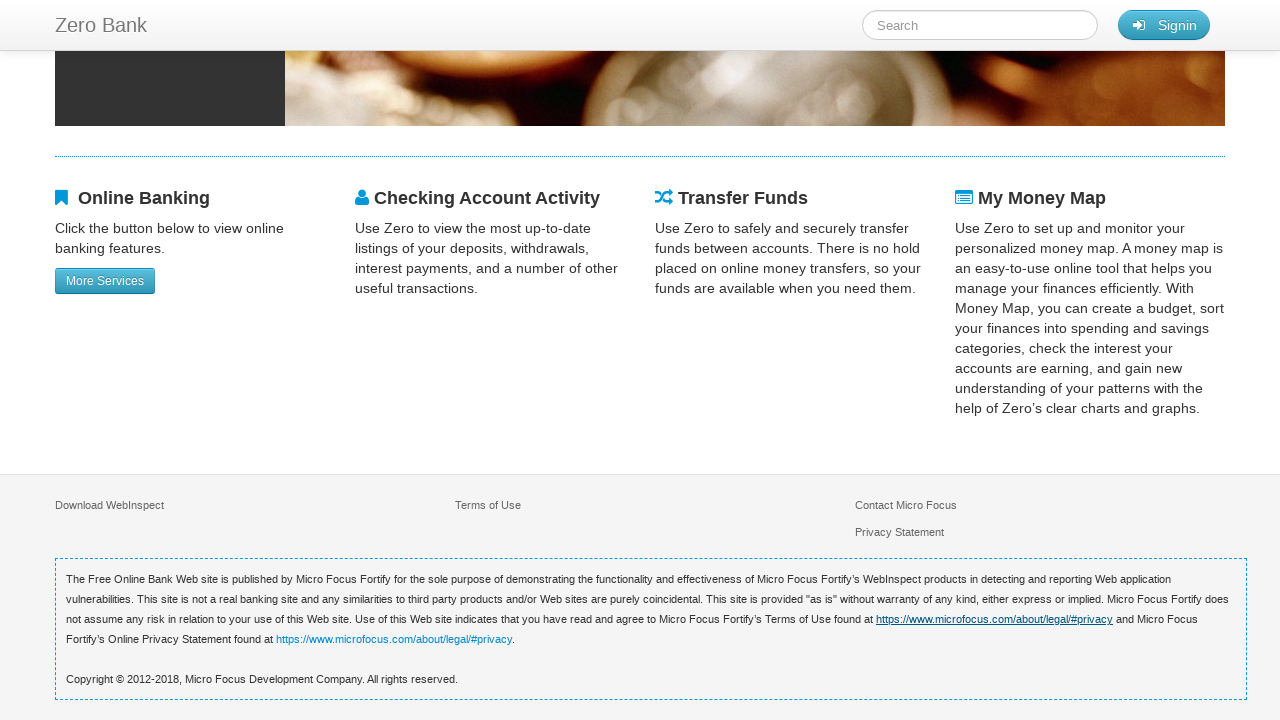

Brought browser window to front
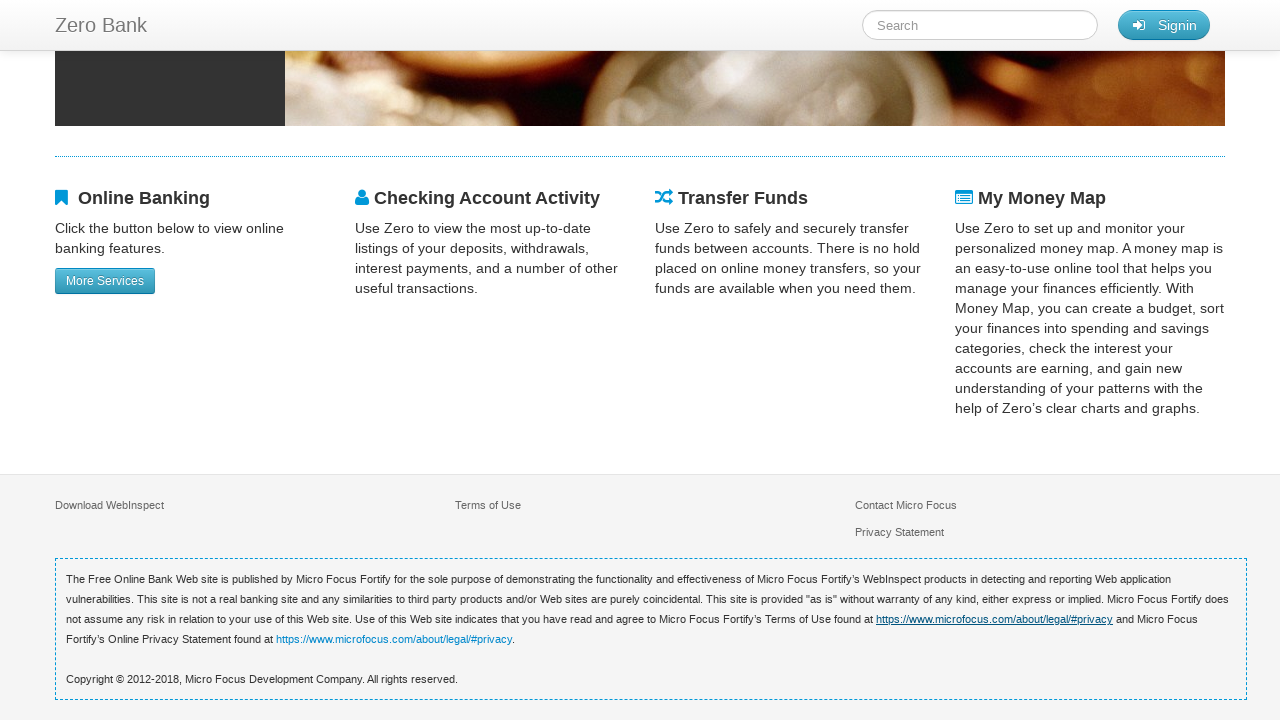

Waited for window to be fully displayed
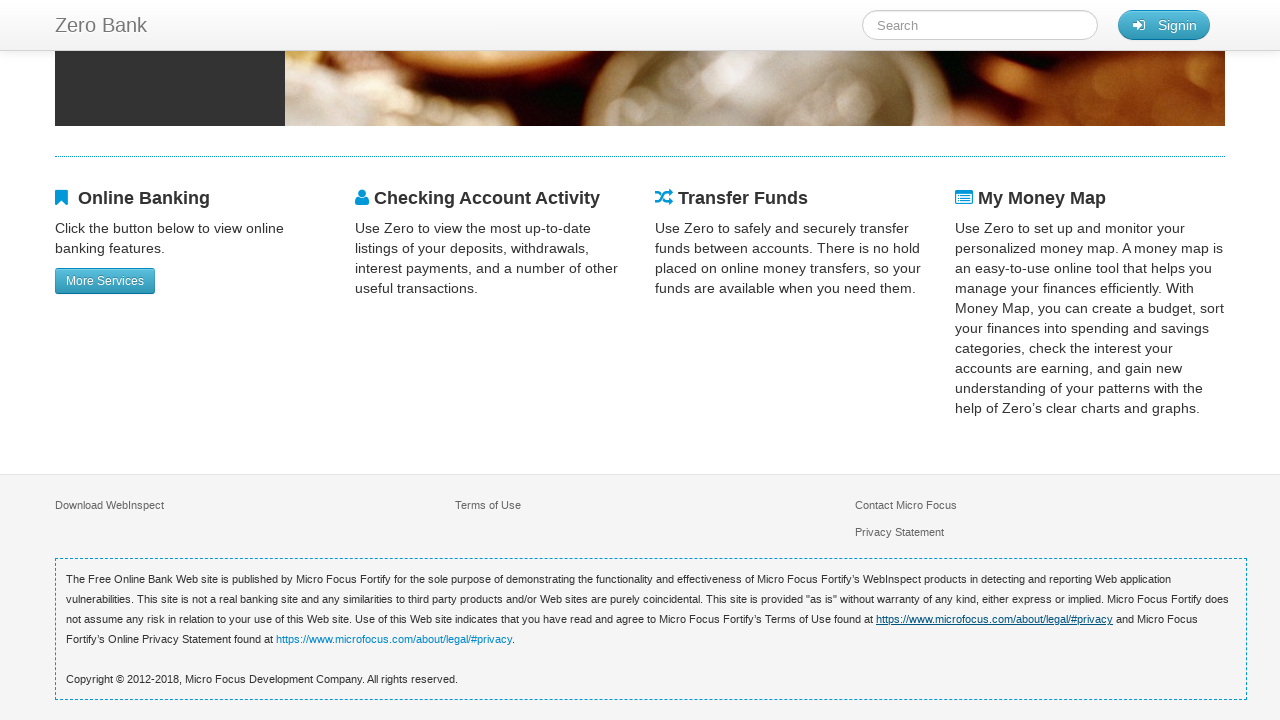

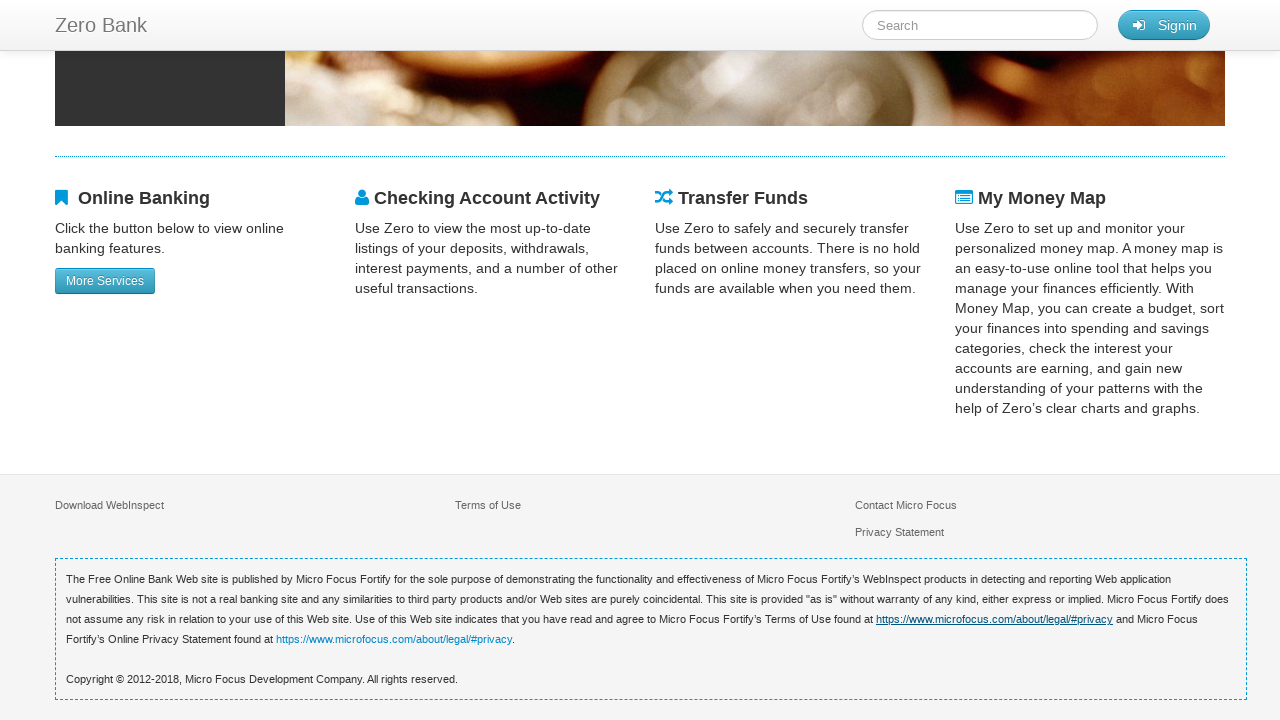